Tests a math exercise form by reading a value from the page, calculating a mathematical formula (log of absolute value of 12*sin(x)), filling in the answer, selecting checkbox and radio options, and submitting the form.

Starting URL: http://suninjuly.github.io/math.html

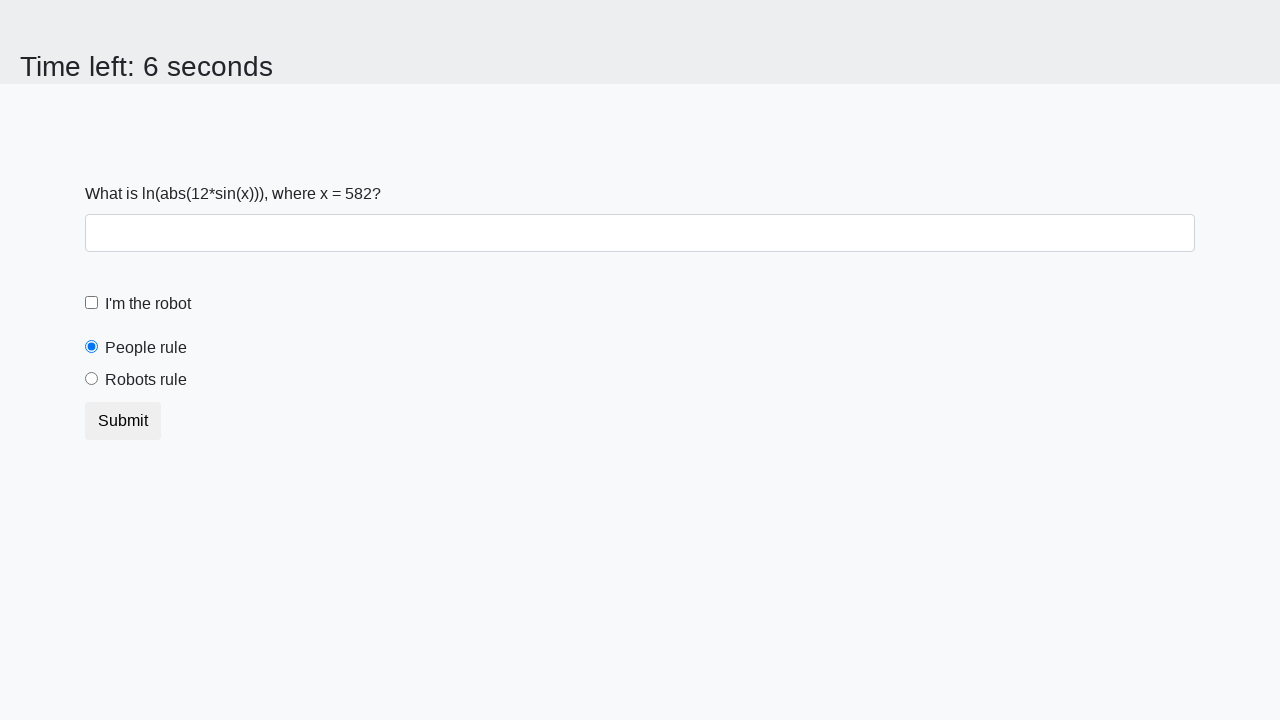

Read x value from #input_value element
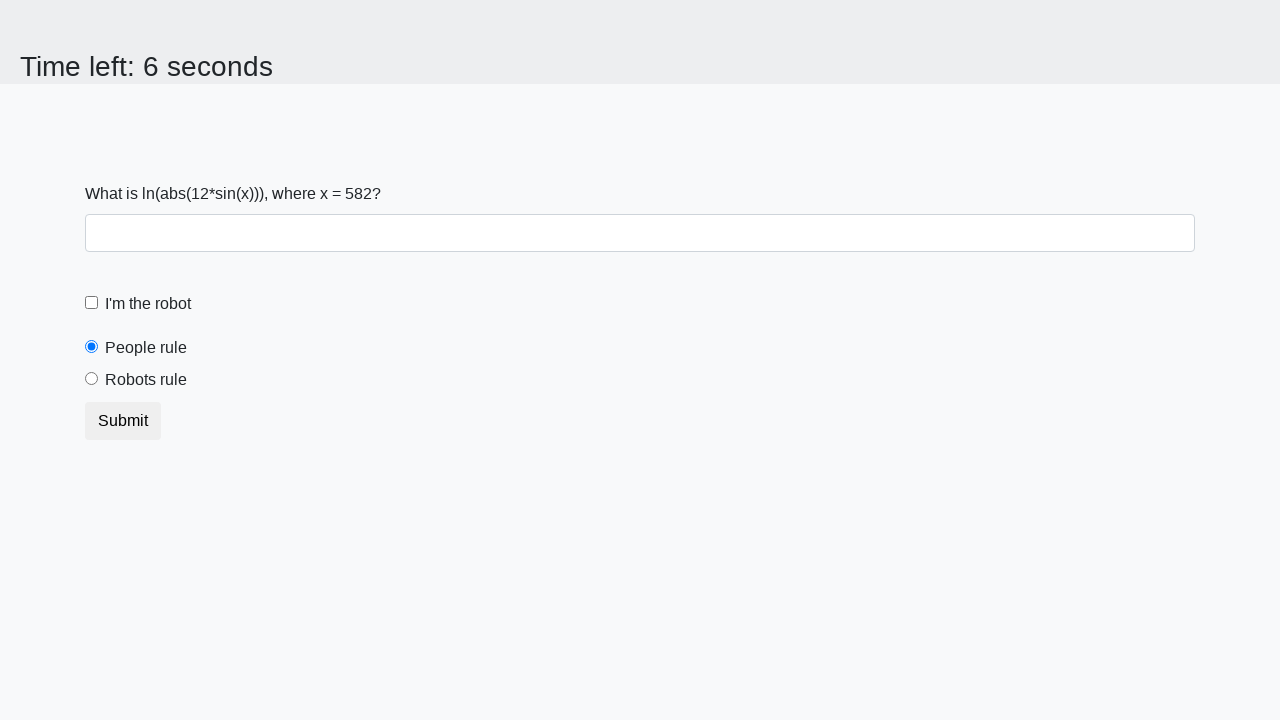

Calculated formula result: log(abs(12*sin(582))) = 2.157900741937611
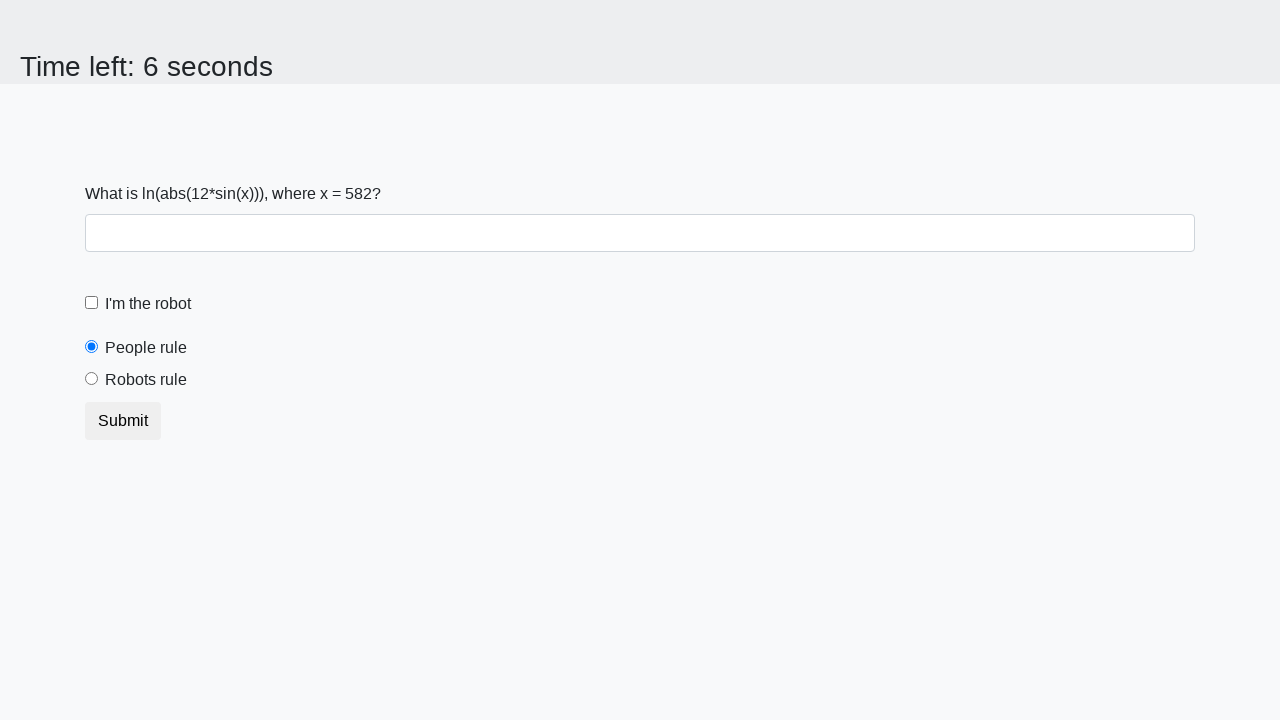

Filled answer field with calculated value 2.157900741937611 on #answer
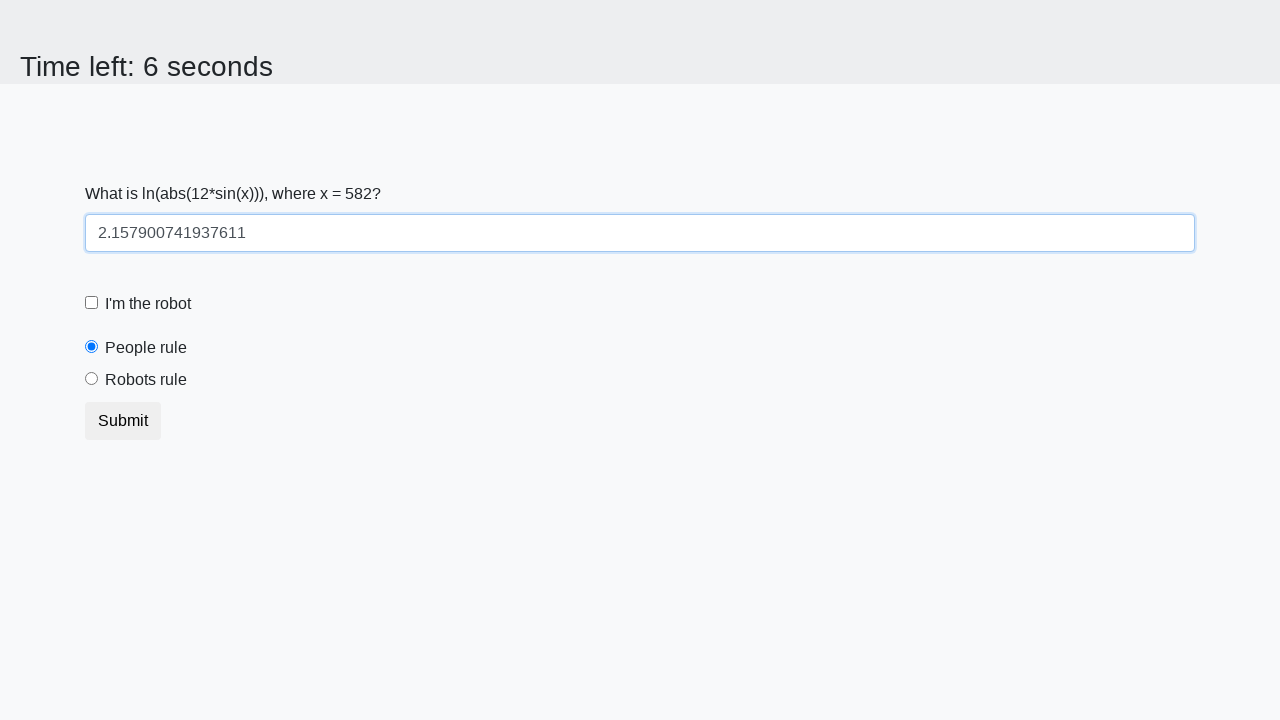

Clicked robot checkbox at (148, 304) on label[for='robotCheckbox']
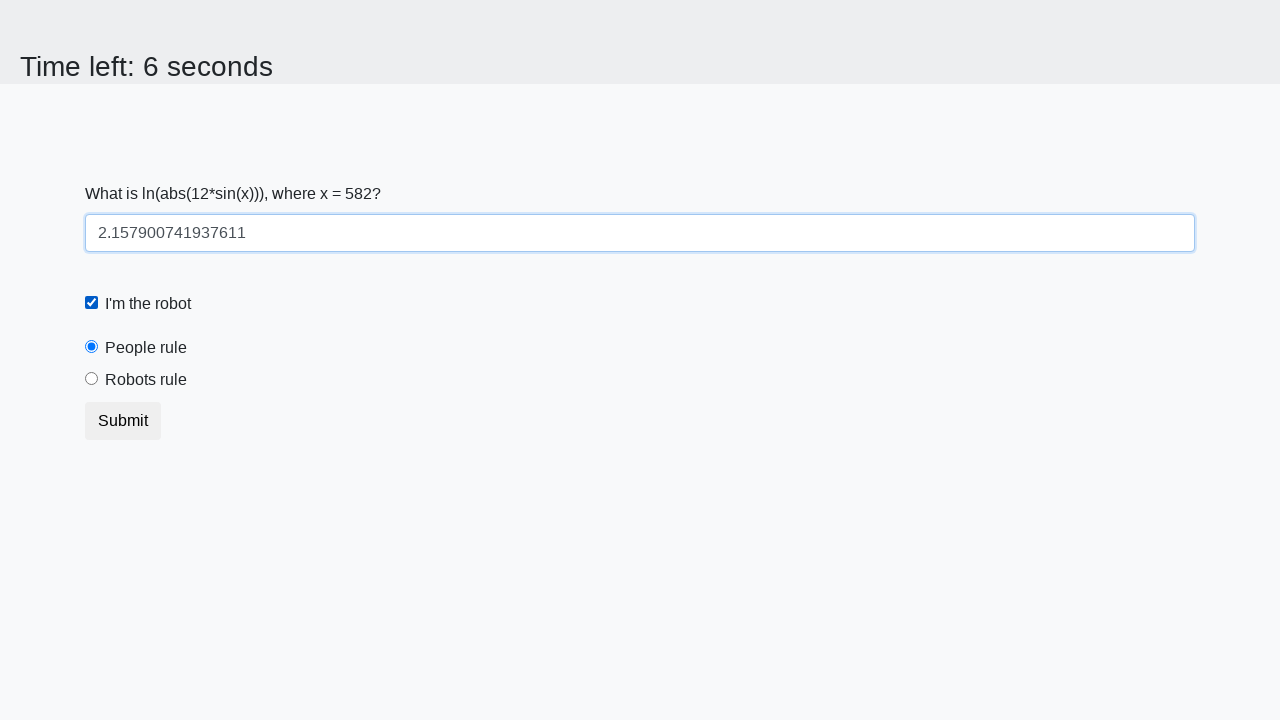

Selected 'robots rule' radio button at (146, 380) on label[for='robotsRule']
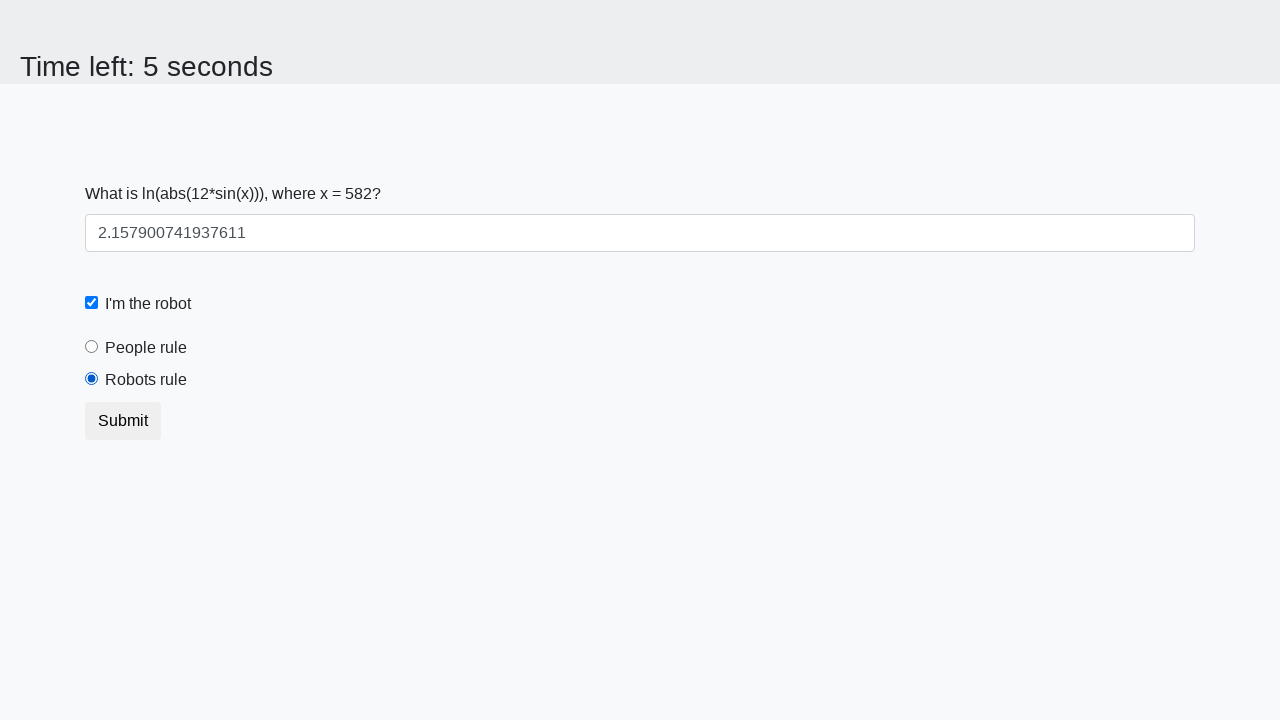

Submitted the form at (123, 421) on button.btn
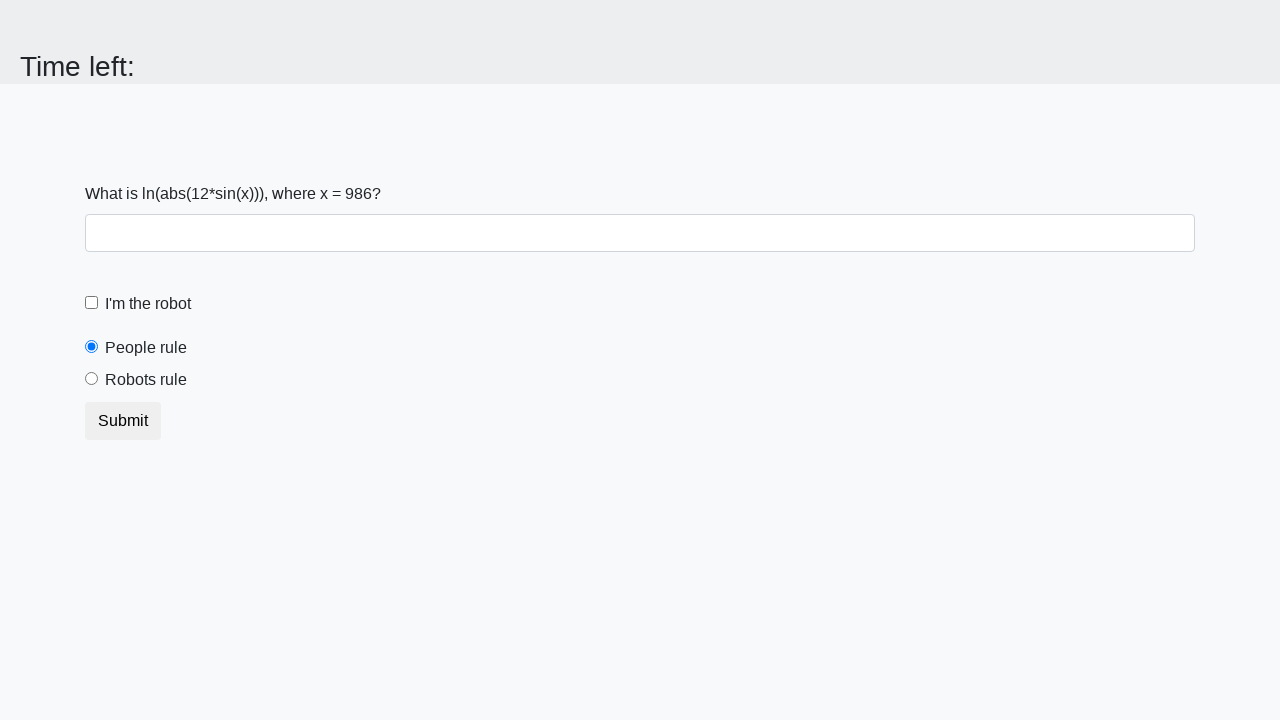

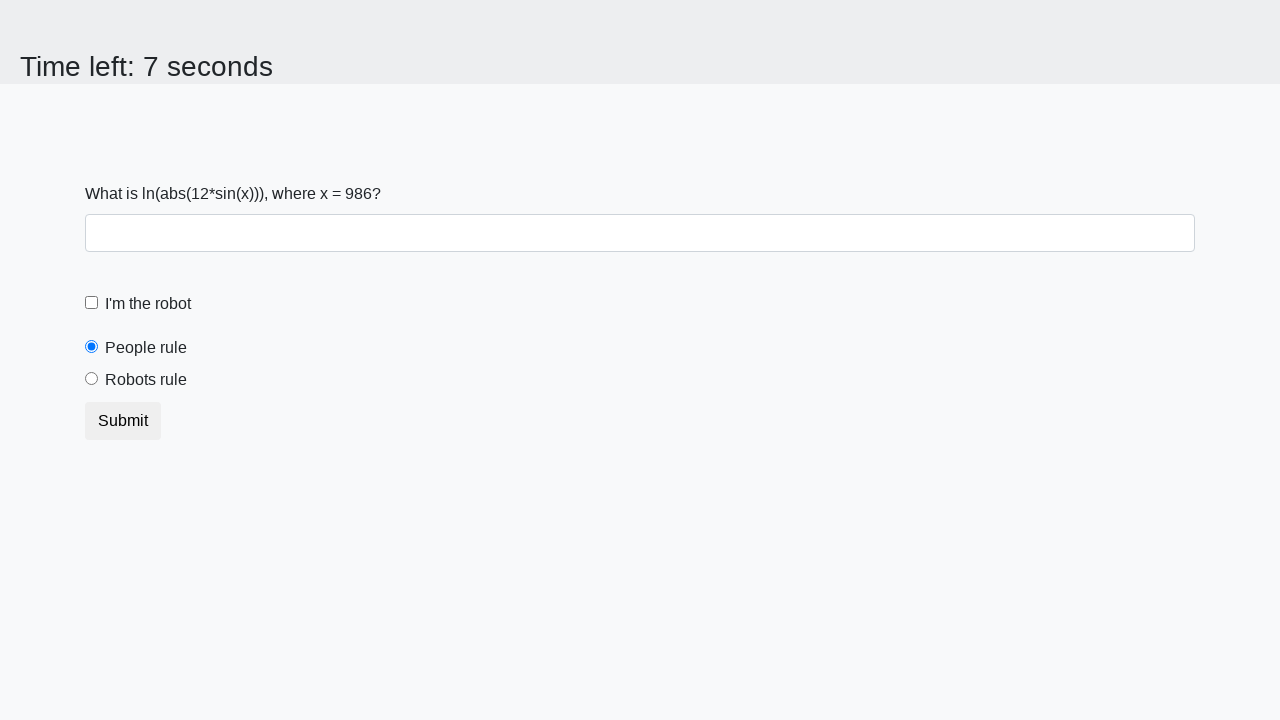